Tests HTML-based sweet alert by clicking a button that shows a custom modal alert, verifying its content, and closing it

Starting URL: https://sweetalert.js.org/

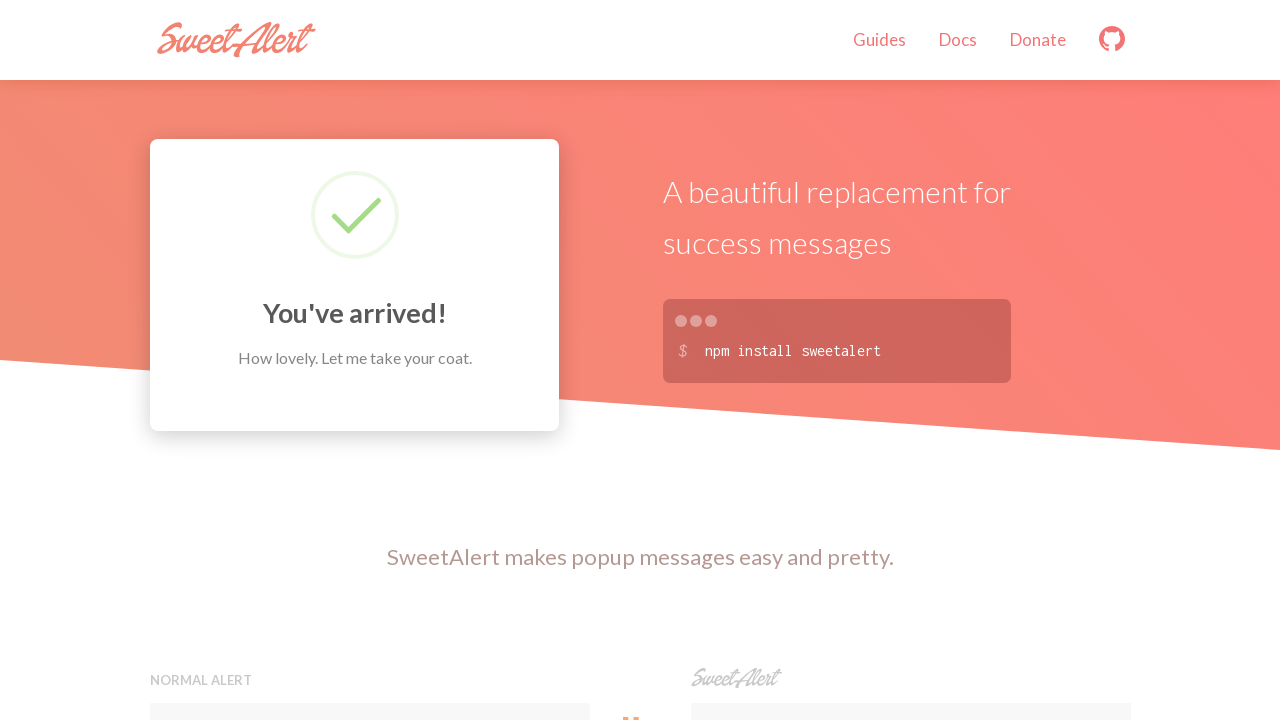

Clicked button to trigger sweet alert modal at (910, 360) on xpath=//button[contains(@onclick,'swal')]
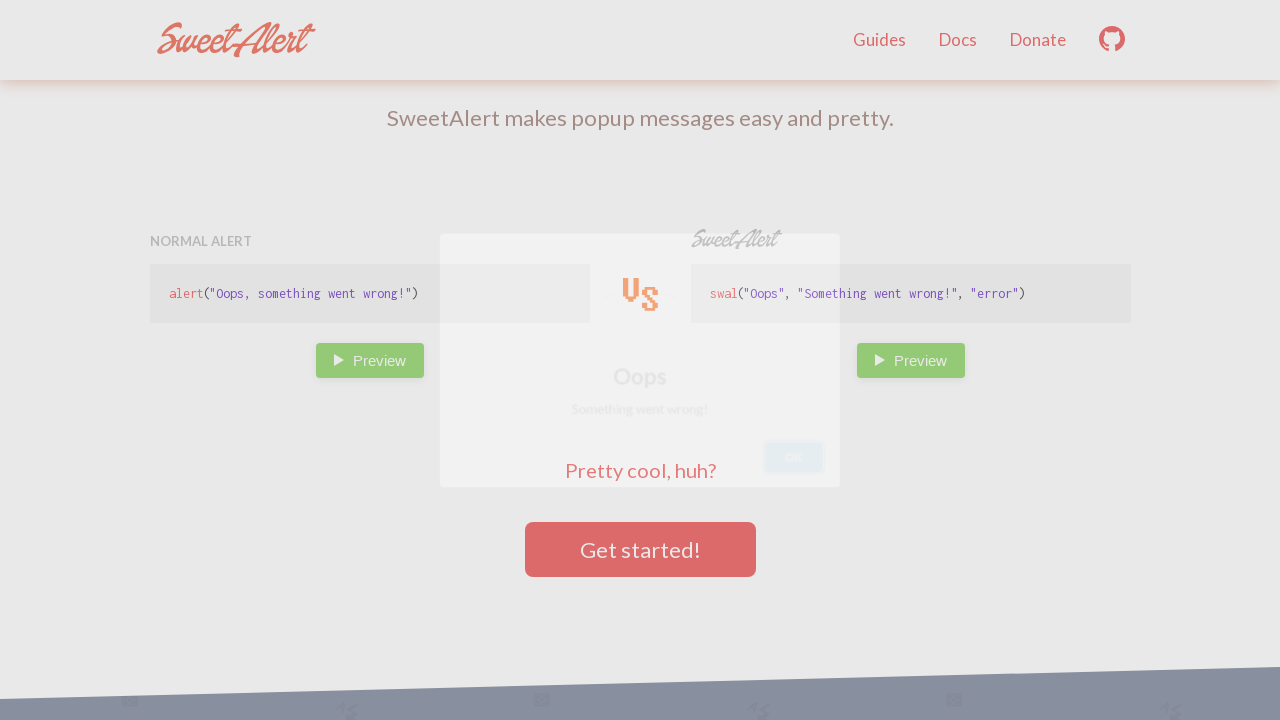

Sweet alert modal appeared
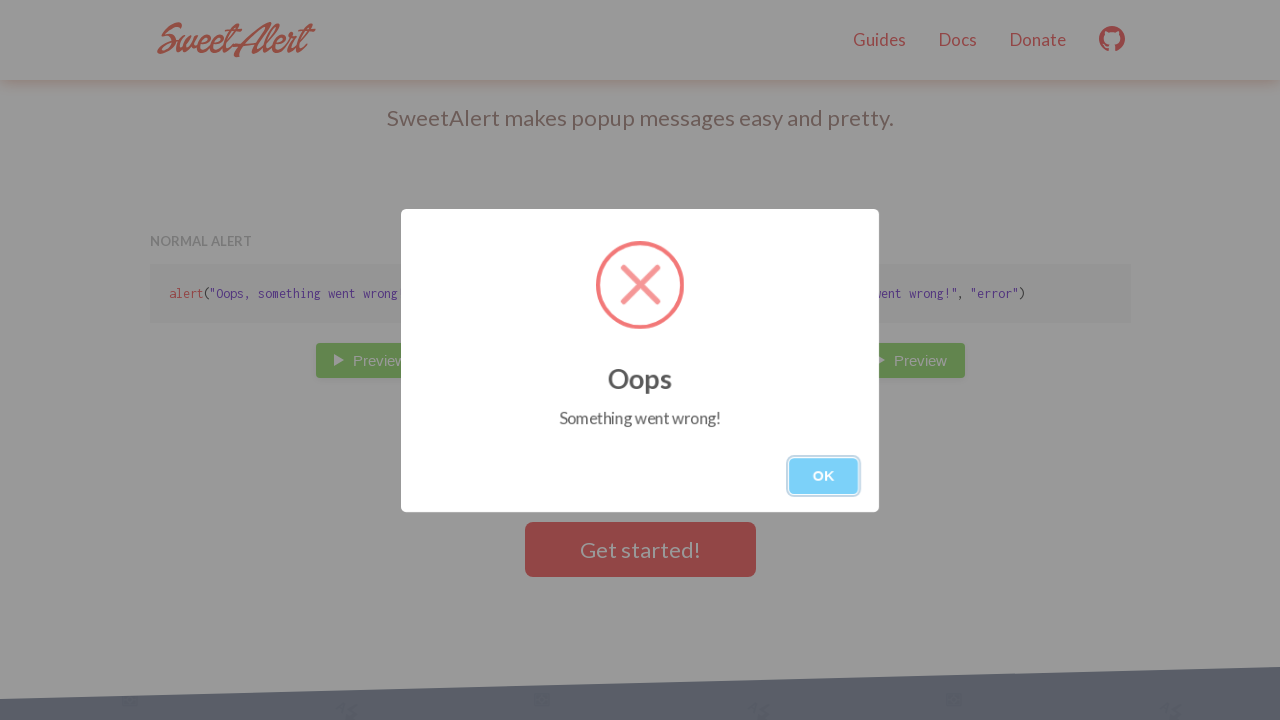

Located alert title element
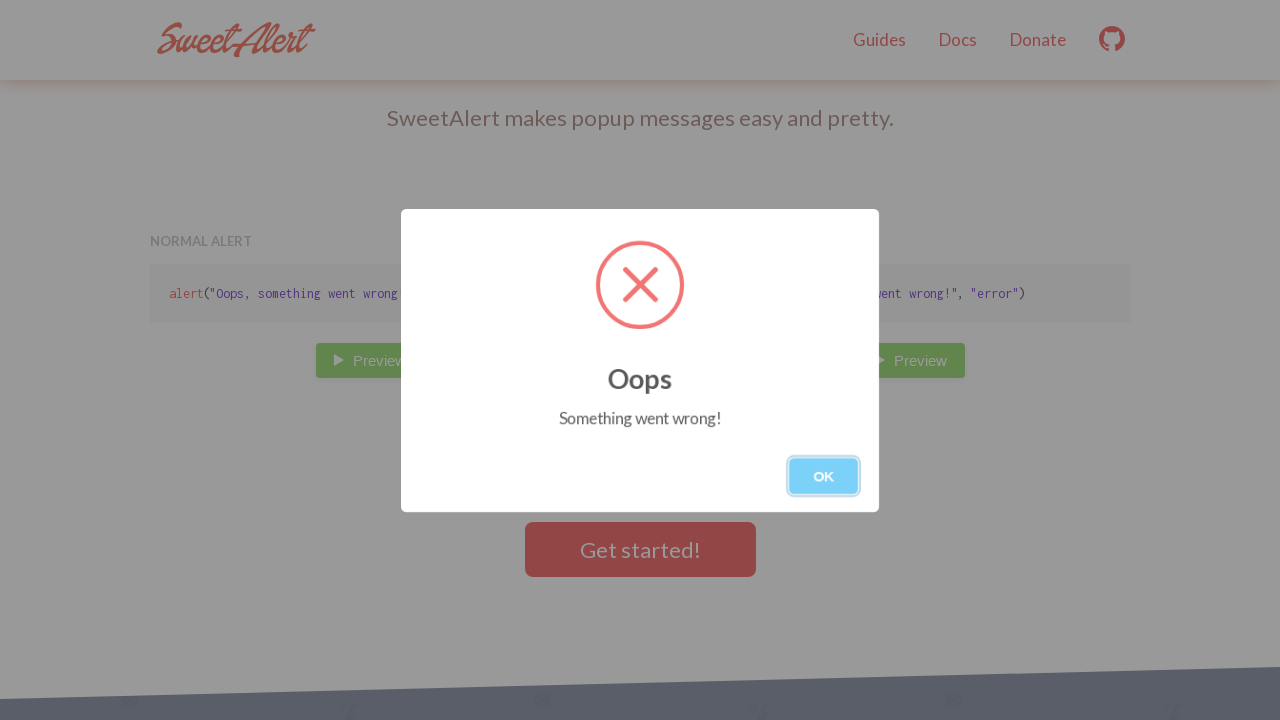

Located alert text element
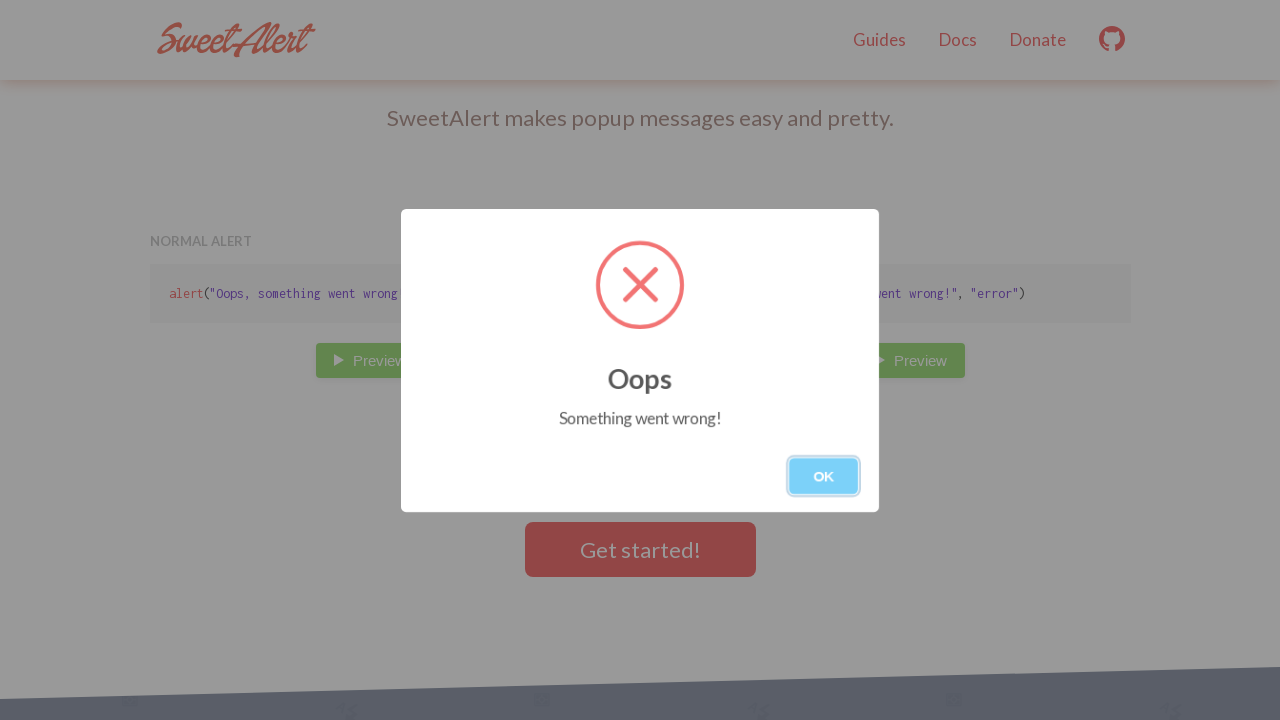

Clicked confirm button to close the modal at (824, 476) on xpath=//div[@class='swal-modal']//button[contains(@class,'swal-button--confirm')
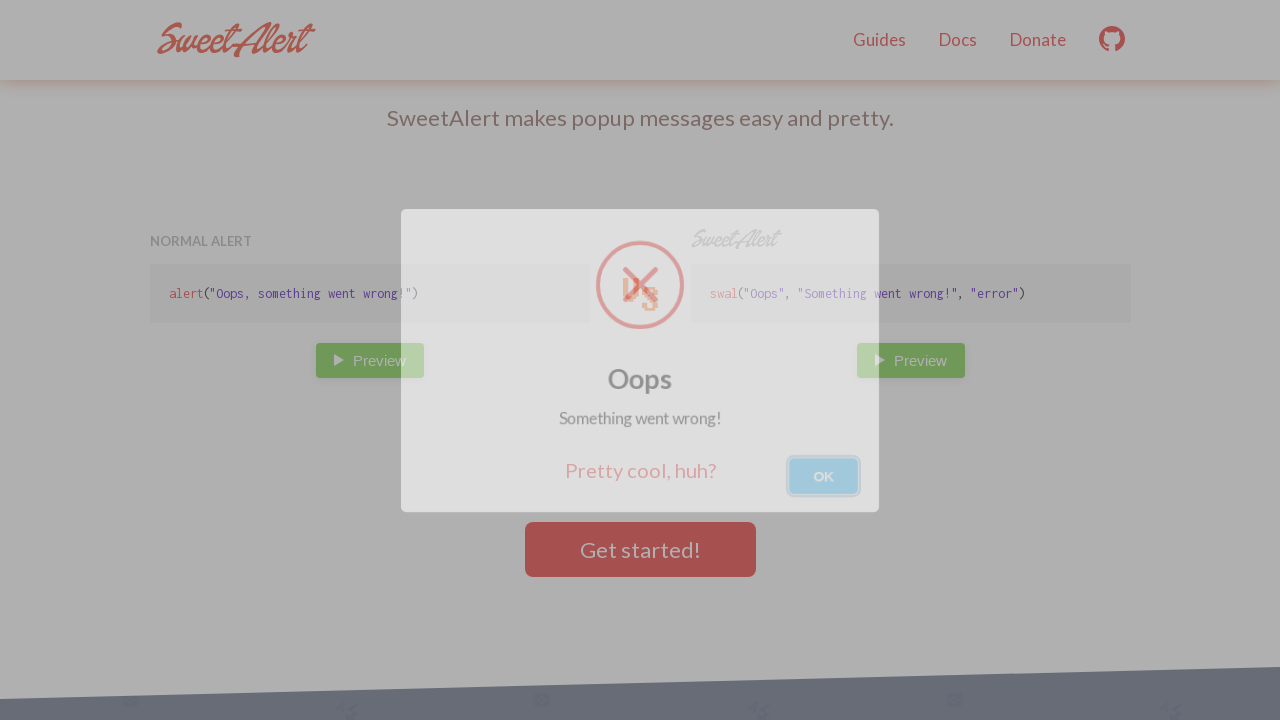

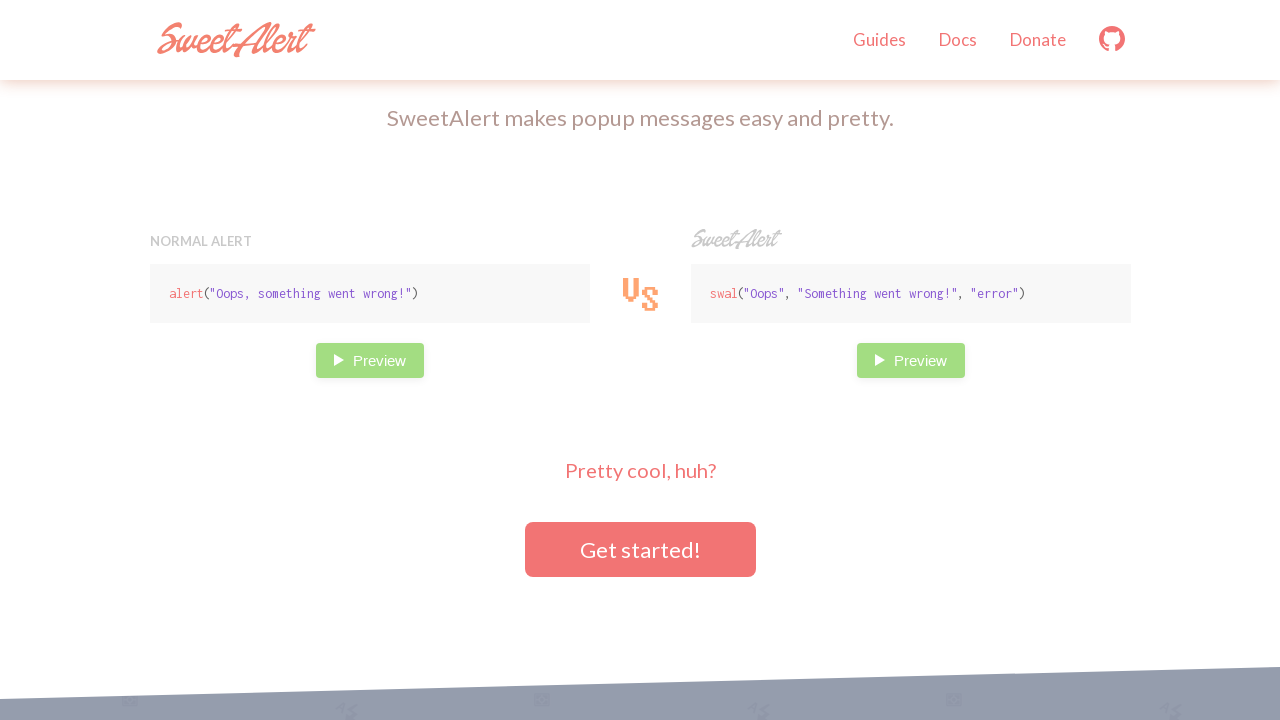